Tests a project inquiry form submission on a software company website by selecting a service card, filling in project details, language preferences, budget selection, contact information, and submitting the form.

Starting URL: https://www.pryazilim.com/

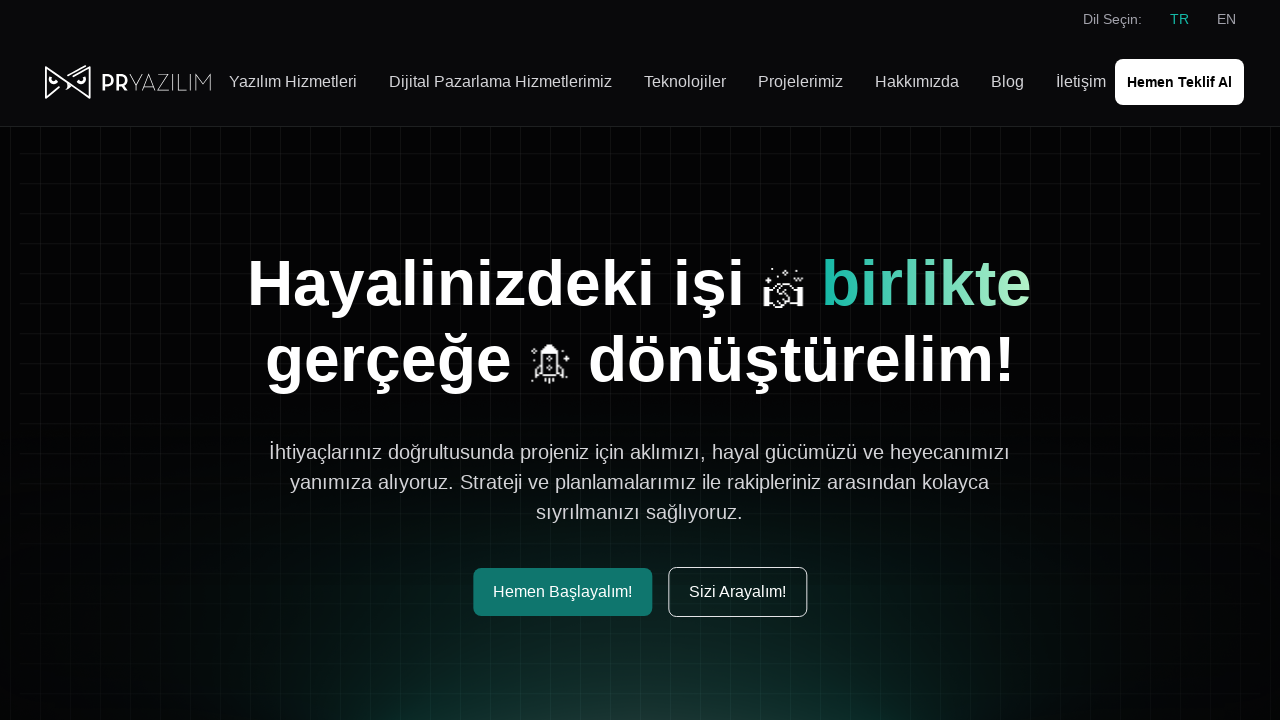

Clicked 'Hemen Başlayalım!' (Let's Get Started) link at (562, 592) on internal:role=link[name="Hemen Başlayalım!"i]
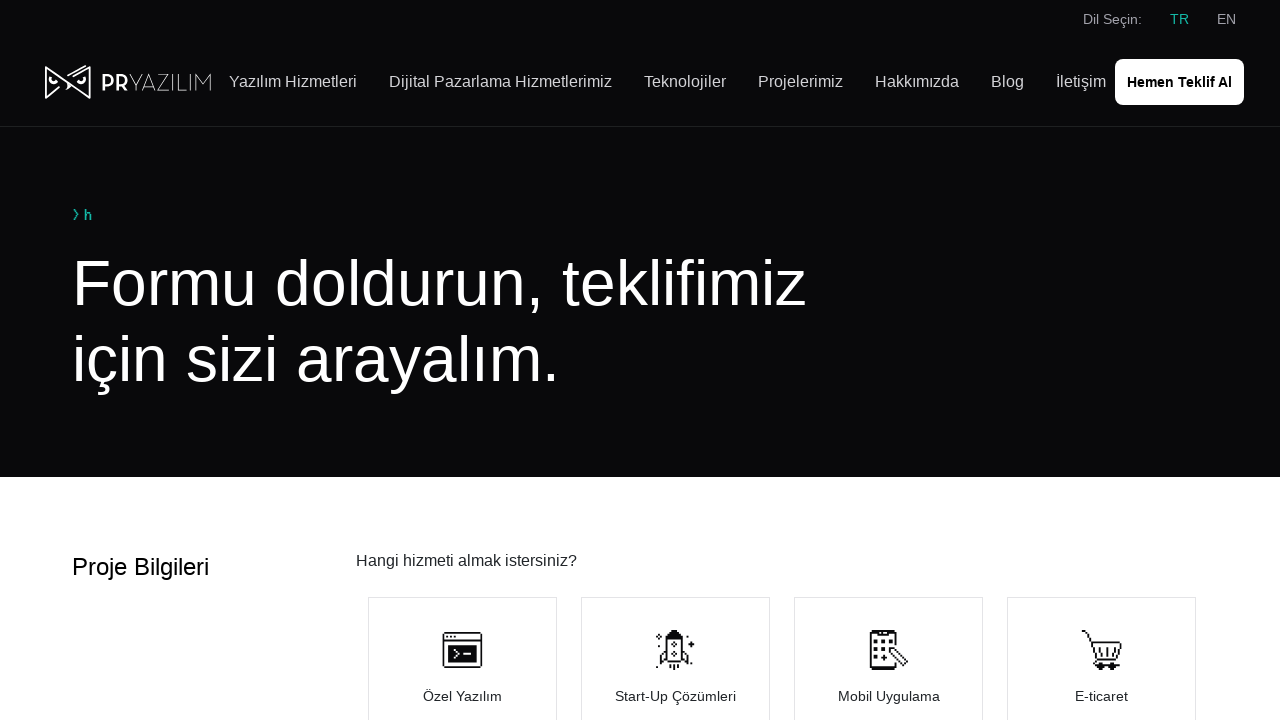

Clicked the first service card at (462, 666) on .py-16.card-m >> nth=0
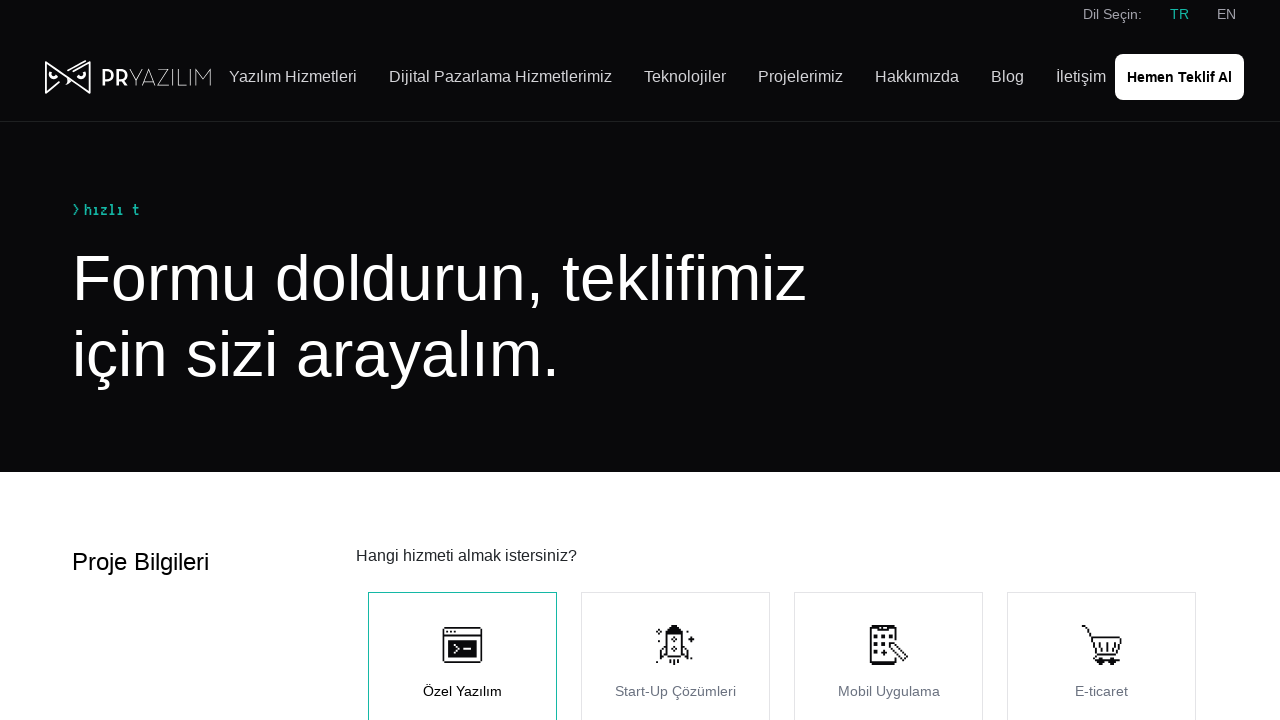

Clicked project description textbox at (782, 148) on internal:role=textbox[name="Giriniz"i]
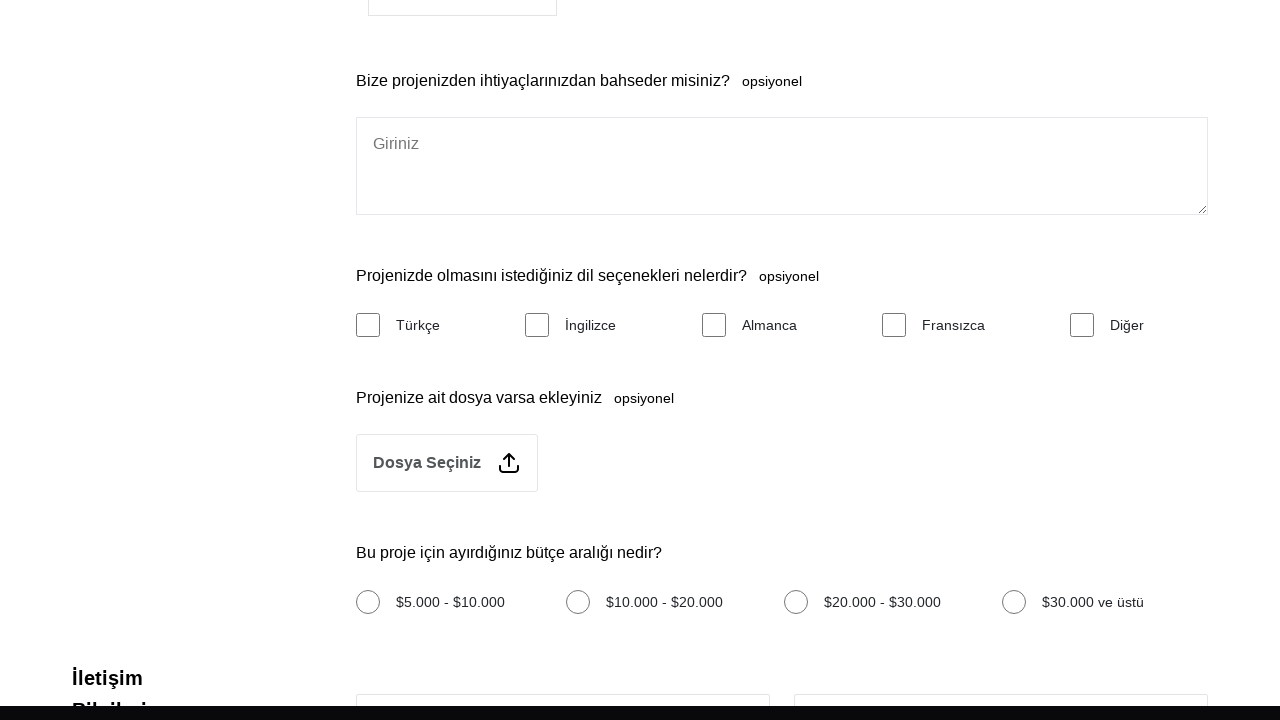

Filled project description with 'Web application development with modern technologies and responsive design' on internal:role=textbox[name="Giriniz"i]
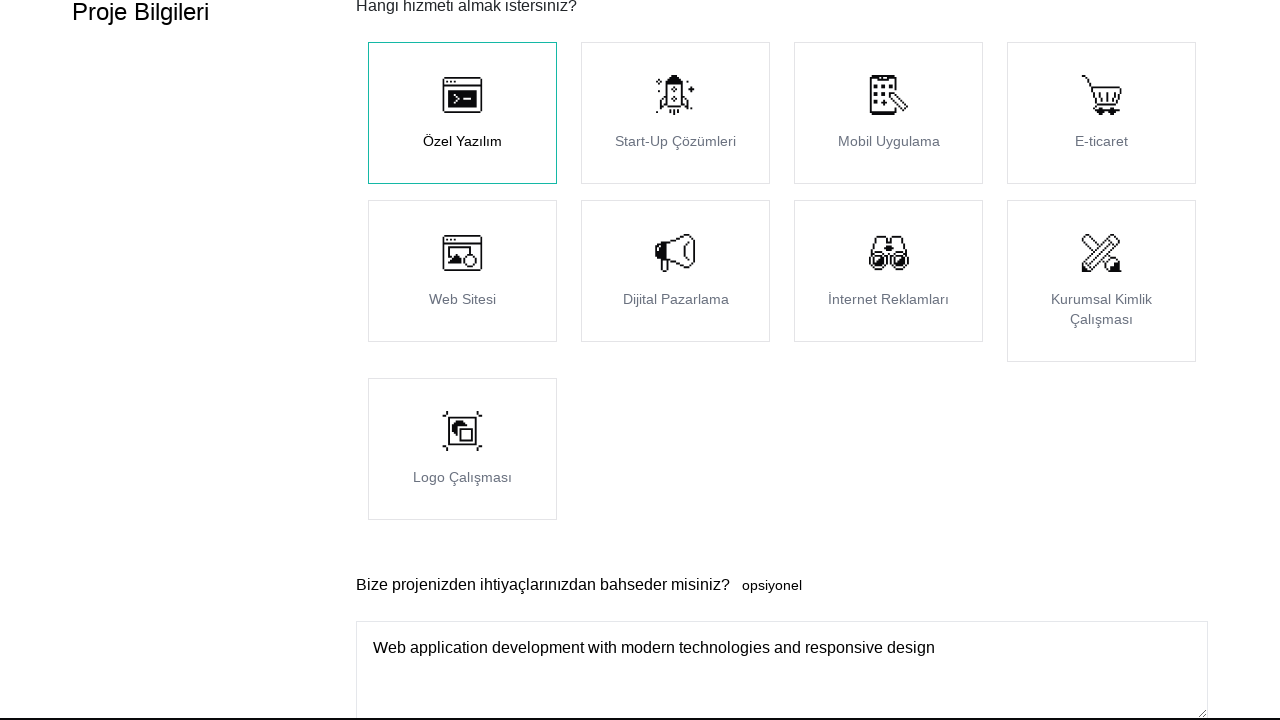

Selected Turkish language preference at (368, 361) on #Find-language #tr
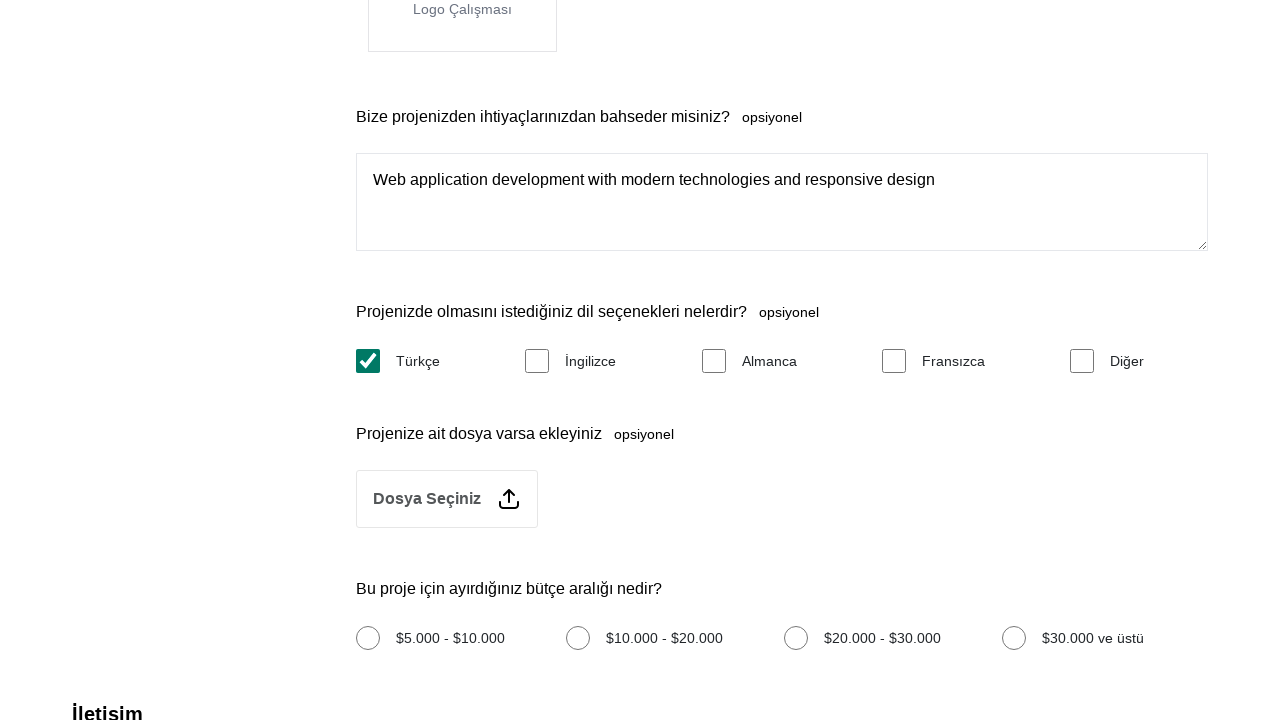

Selected English language preference at (537, 361) on #Find-language #en
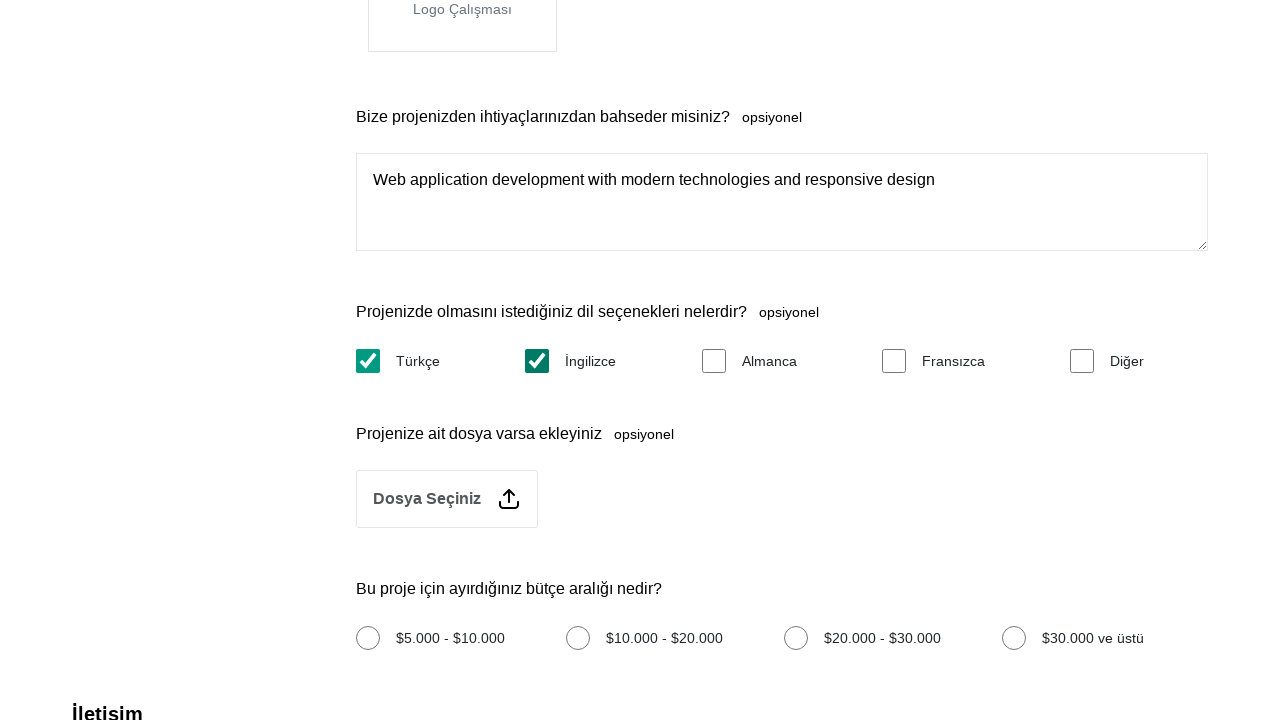

Selected budget option '$30,000 and above' at (1014, 638) on internal:role=radio[name="$30.000 ve üstü"i]
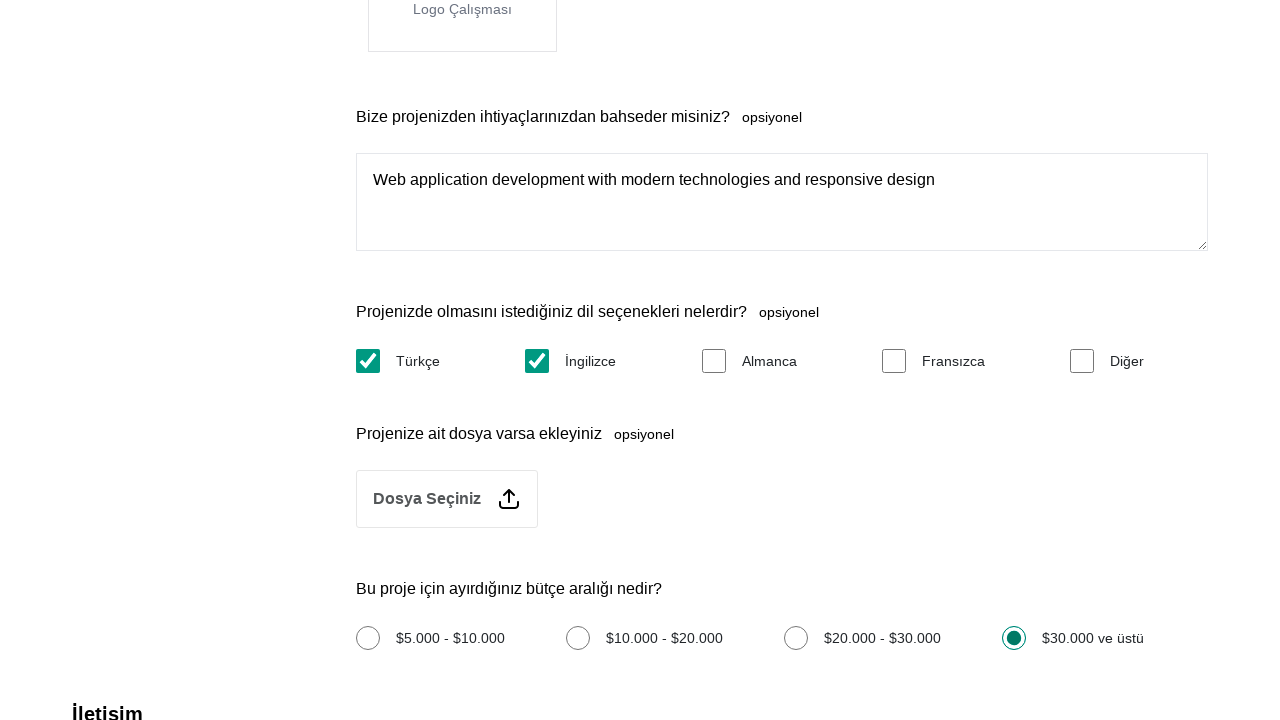

Clicked name field at (563, 361) on internal:role=textbox[name="Ad Soyad"i]
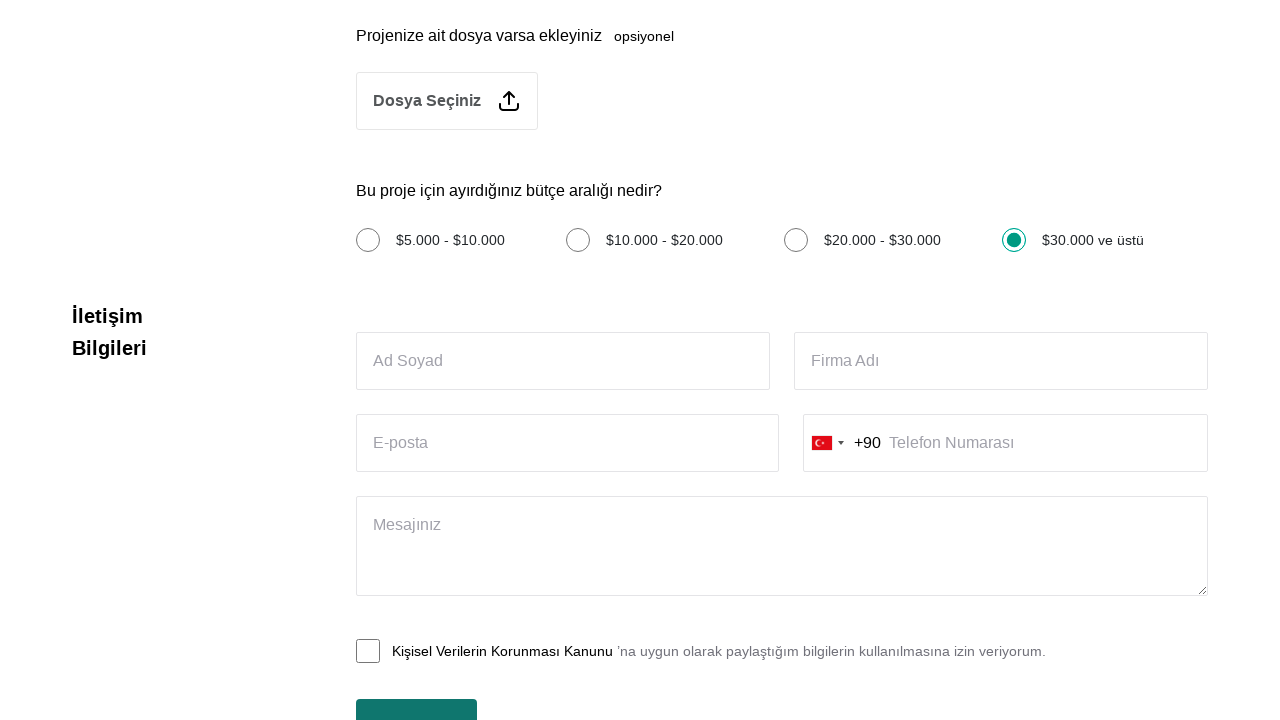

Filled name field with 'Mehmet Yılmaz' on internal:role=textbox[name="Ad Soyad"i]
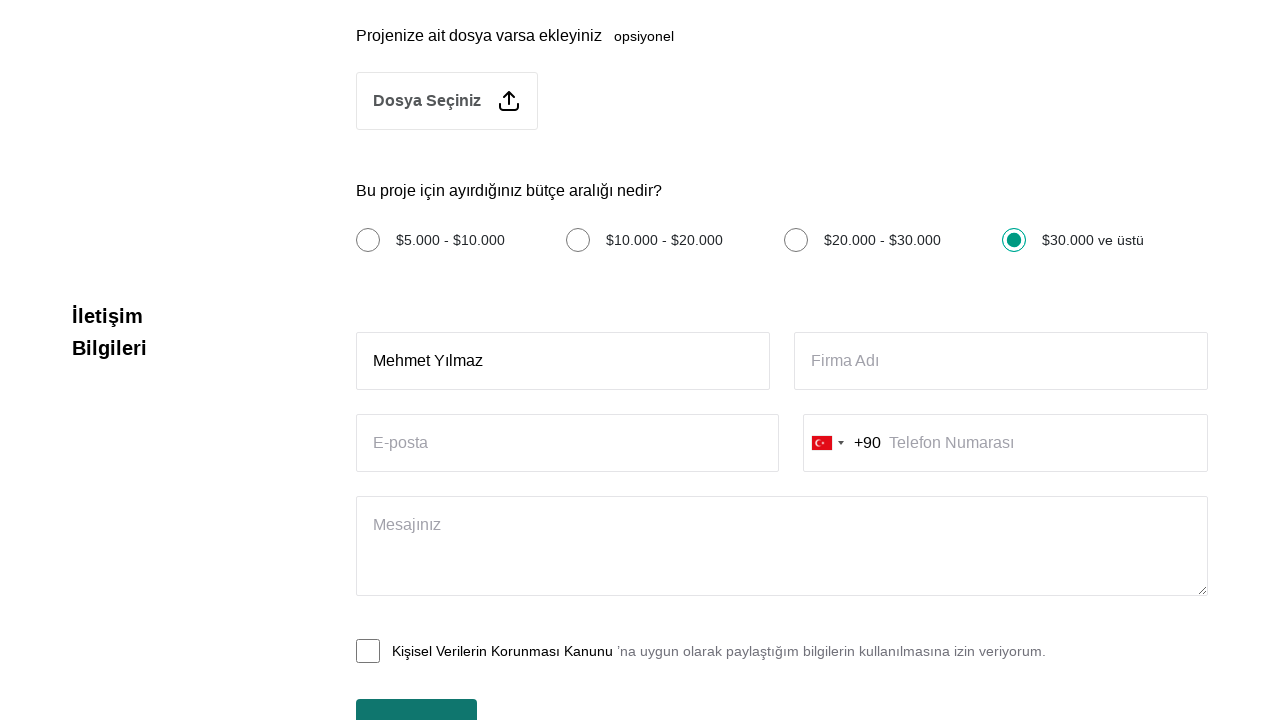

Filled company name field with 'TechSoft Solutions' on internal:role=textbox[name="Firma Adı"i]
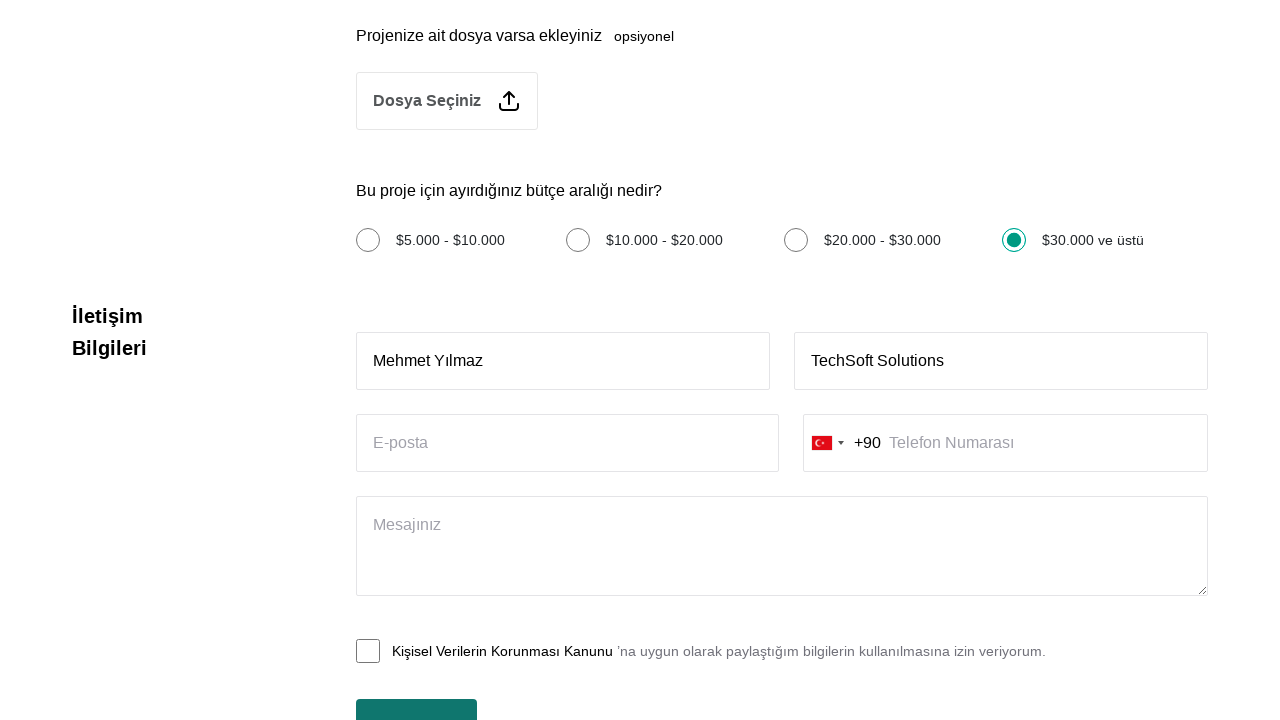

Filled email field with 'contact@techsoft-test.com' on internal:role=textbox[name="E-posta"i]
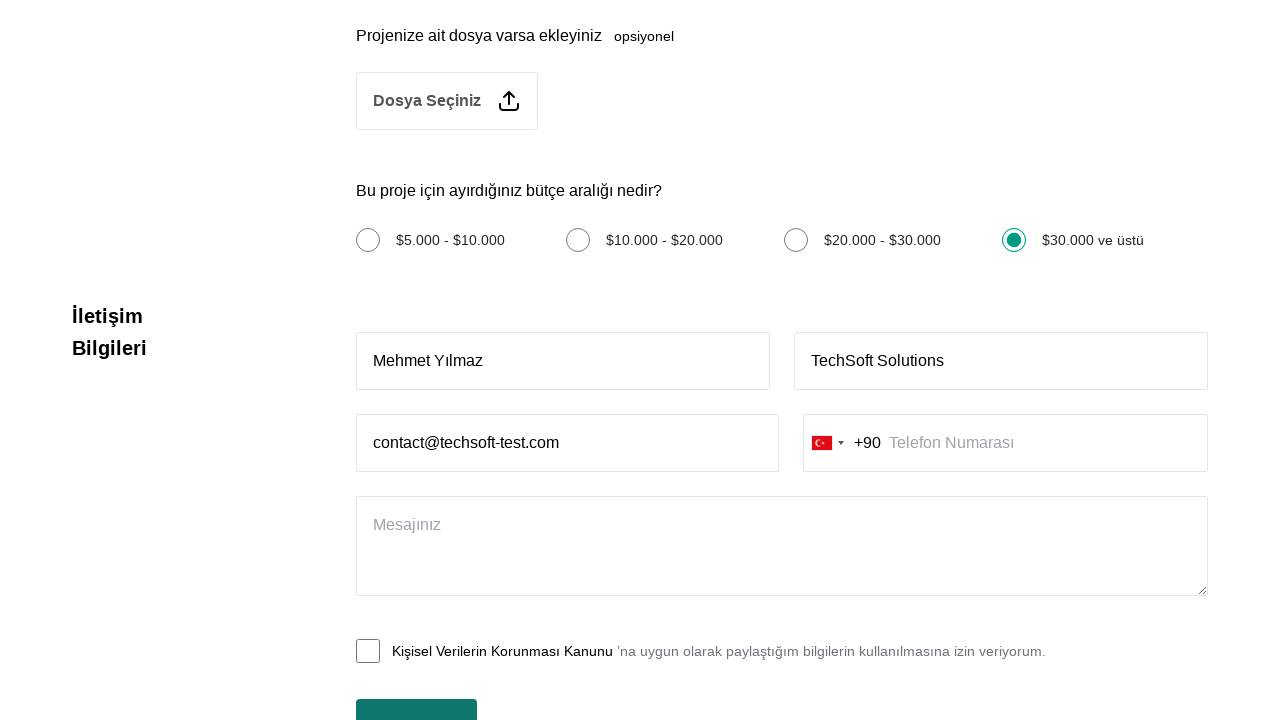

Clicked phone number field at (1005, 443) on internal:role=textbox[name="Telefon Numarası"i]
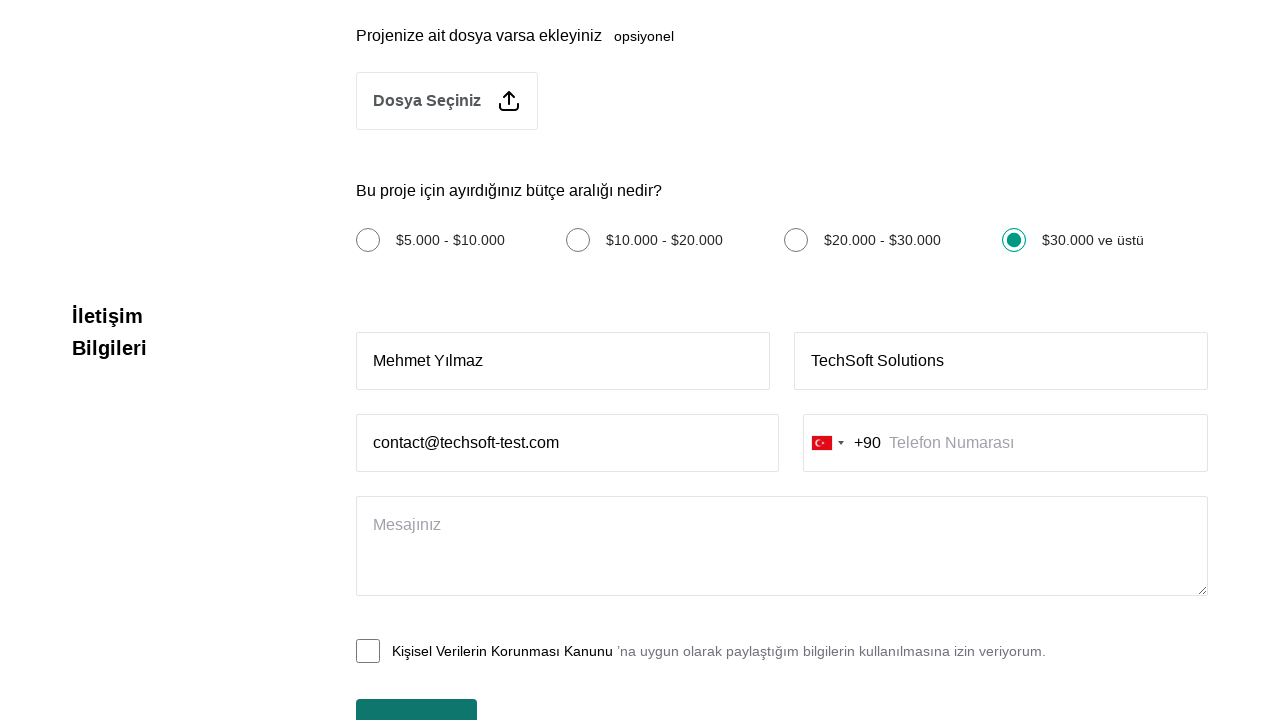

Filled phone number field with '555 123 45 67' on internal:role=textbox[name="Telefon Numarası"i]
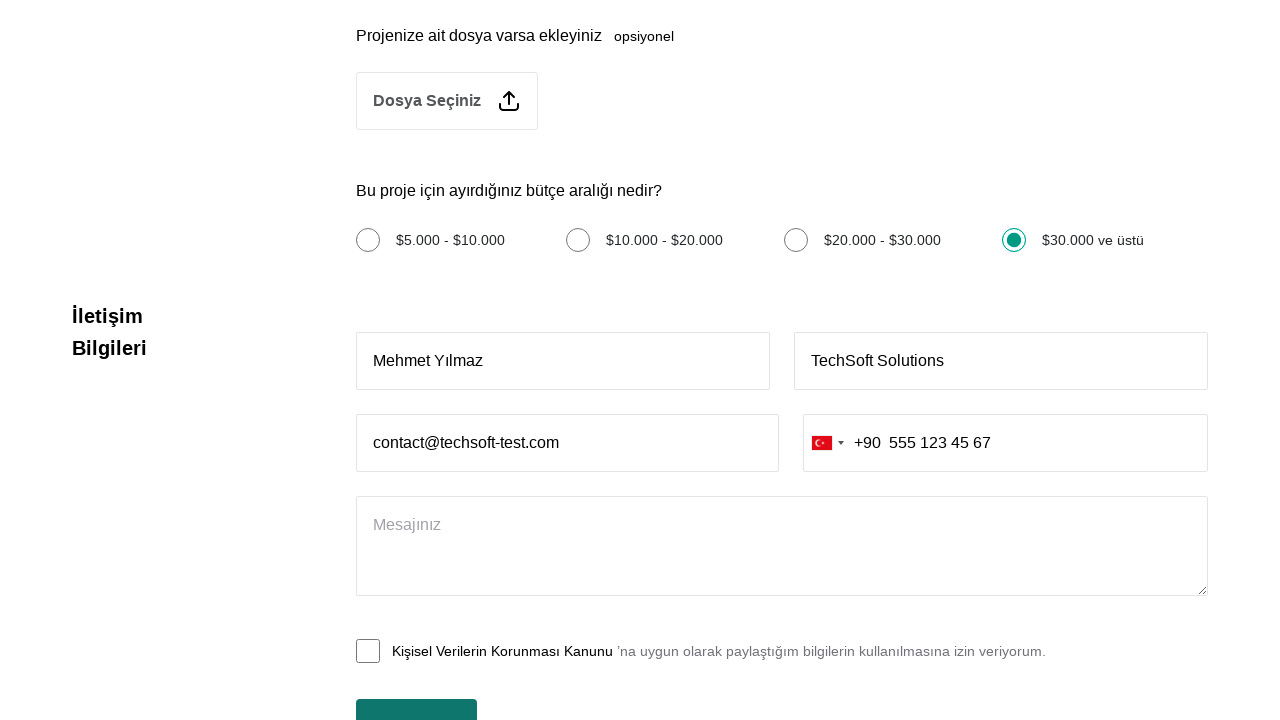

Clicked message field at (782, 546) on internal:role=textbox[name="Mesajınız"i]
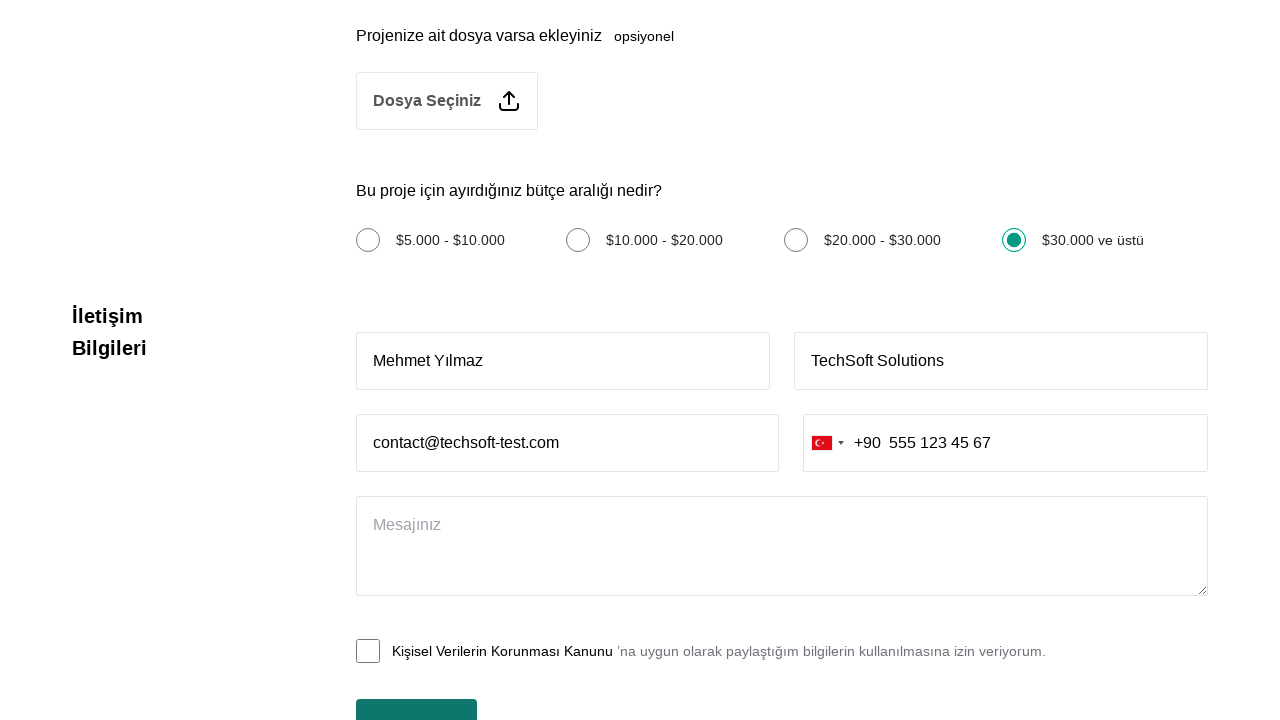

Filled message field with 'I am interested in discussing a potential project collaboration.' on internal:role=textbox[name="Mesajınız"i]
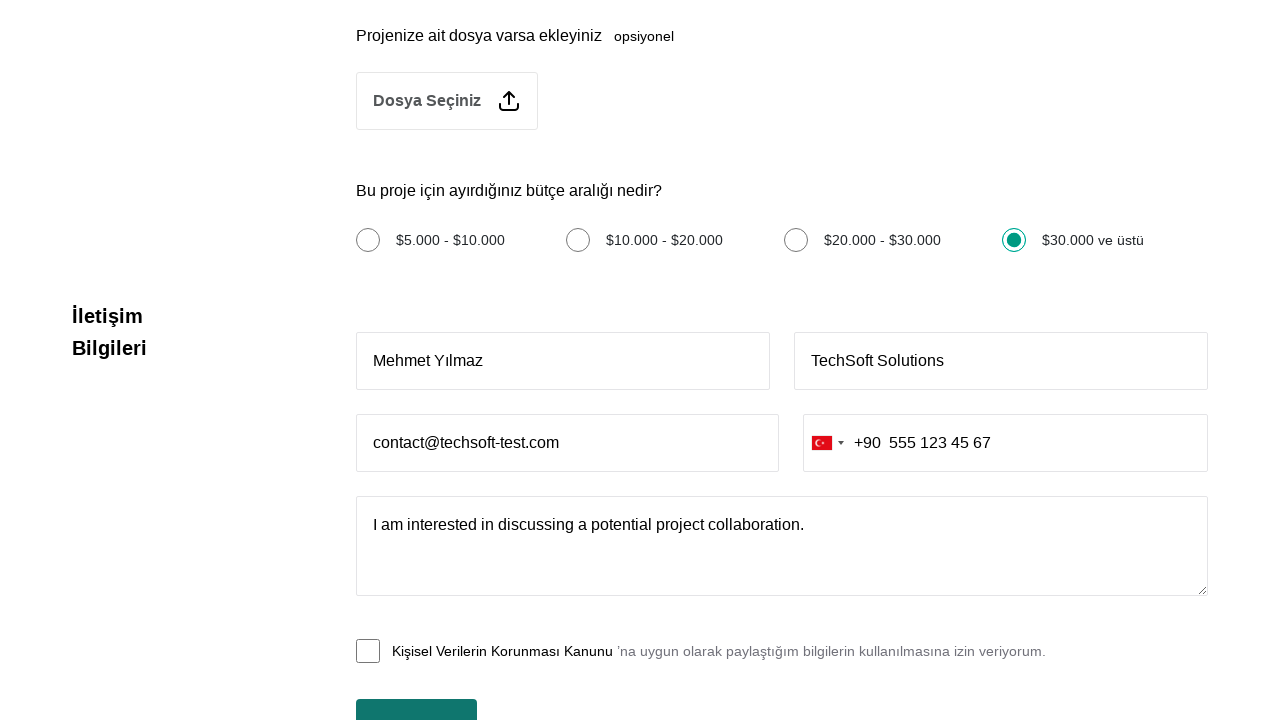

Checked personal data processing consent checkbox at (368, 651) on #kisisel
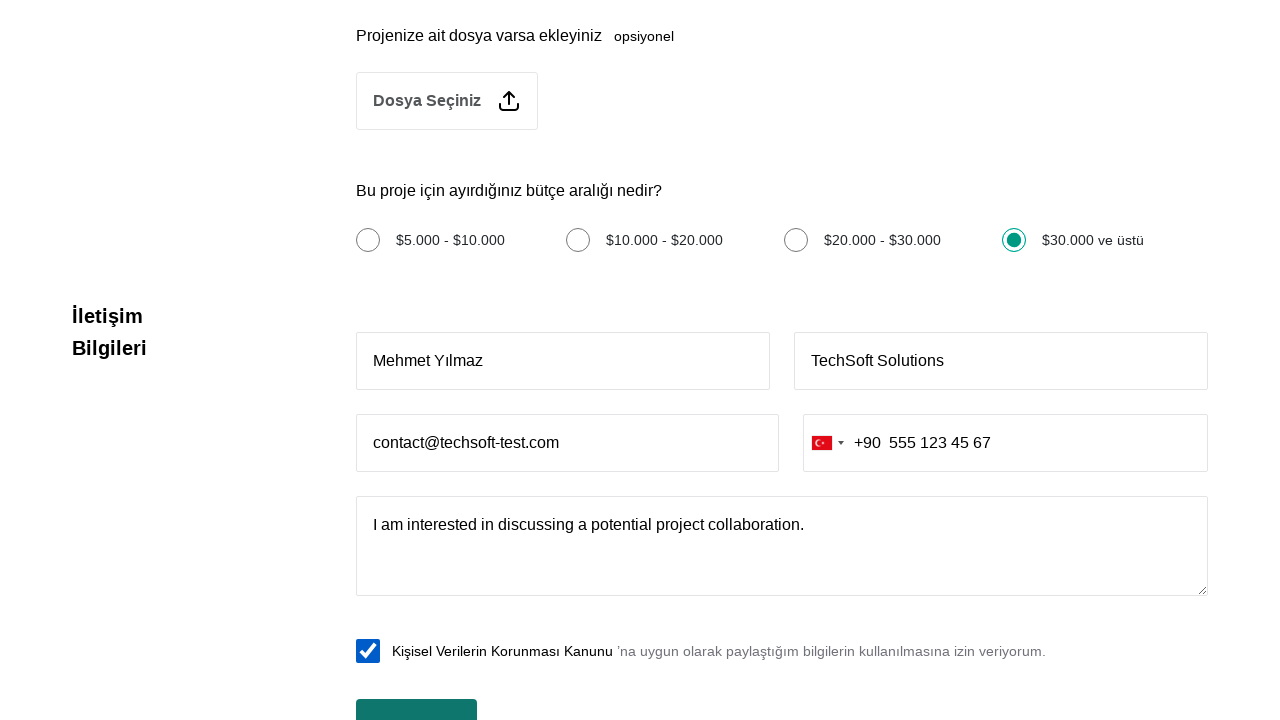

Clicked submit button to send form at (416, 691) on internal:text="G\u00f6nder"i
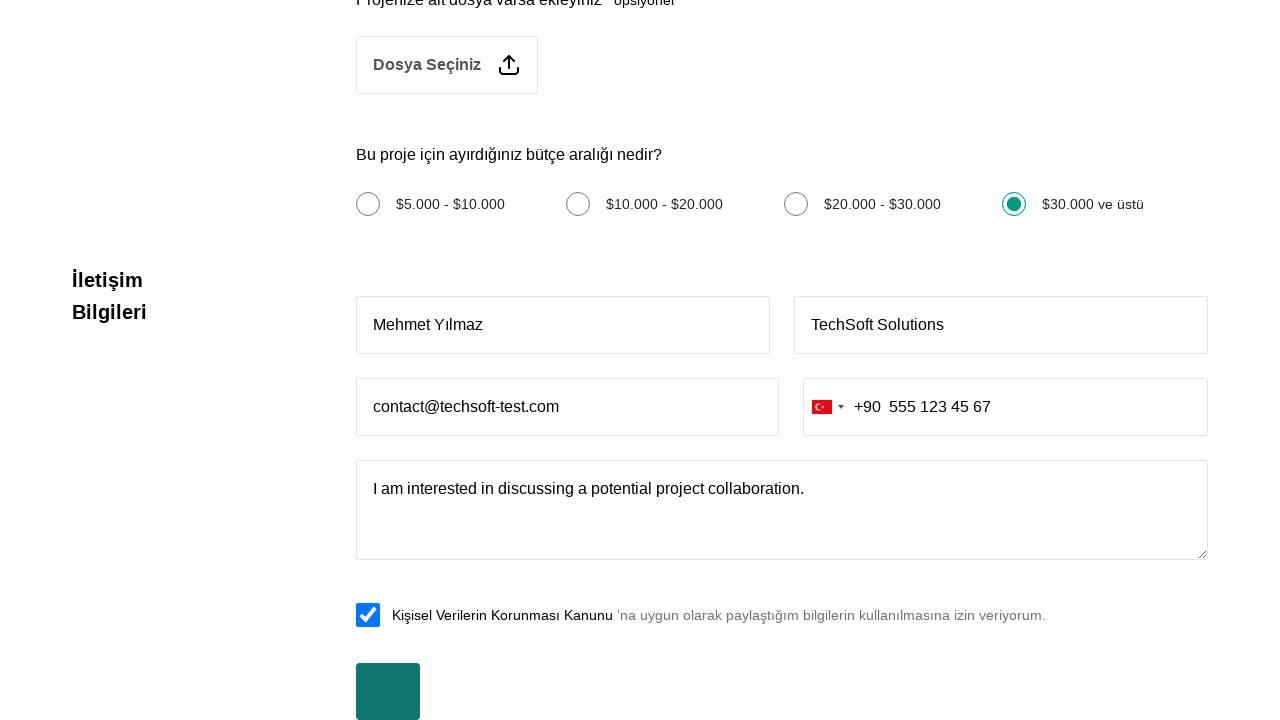

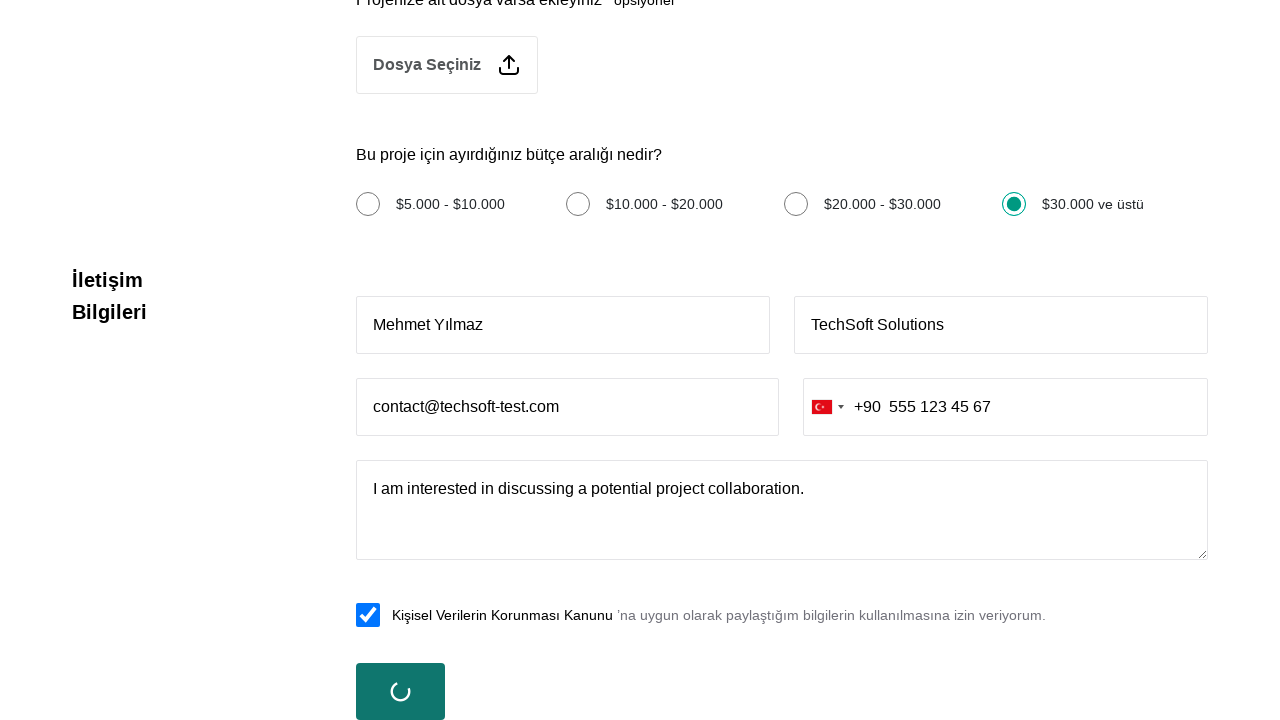